Tests radio button interaction on an HTML forms page by clicking the "Cheese" radio button, then iterating through a radio button group to find and click the "Milk" option.

Starting URL: http://echoecho.com/htmlforms10.htm

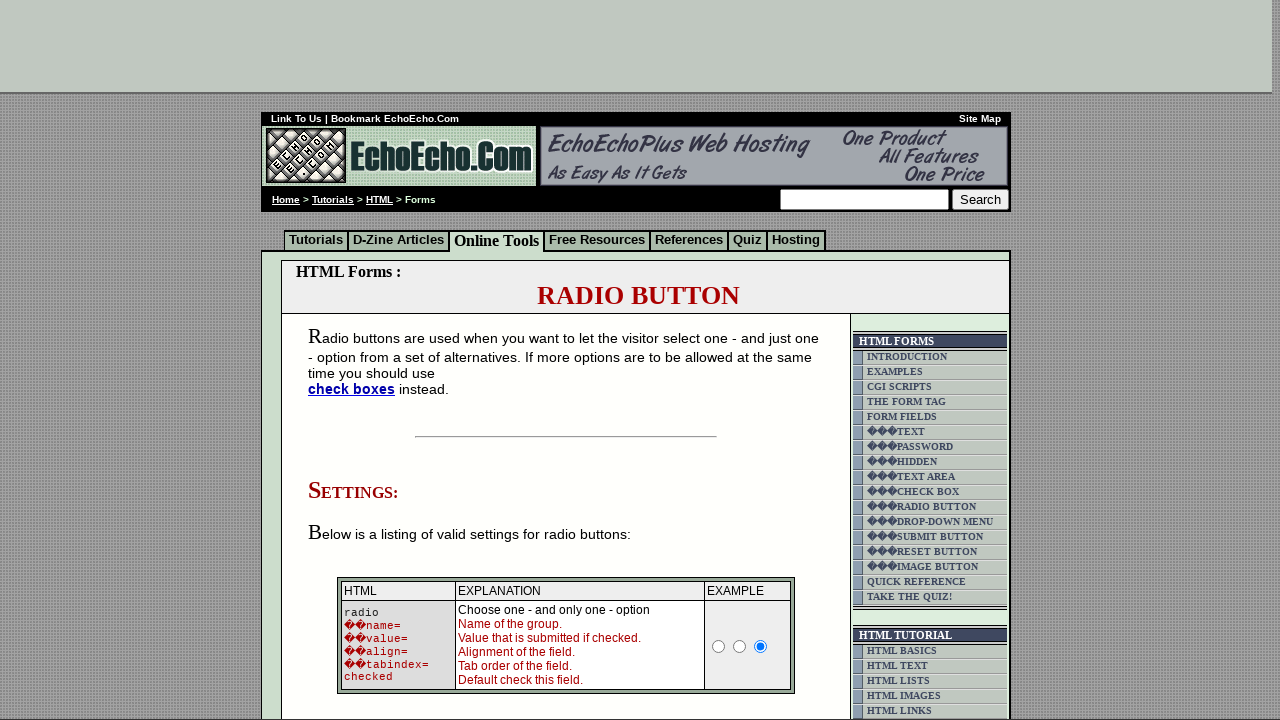

Clicked the 'Cheese' radio button at (356, 360) on input[value='Cheese']
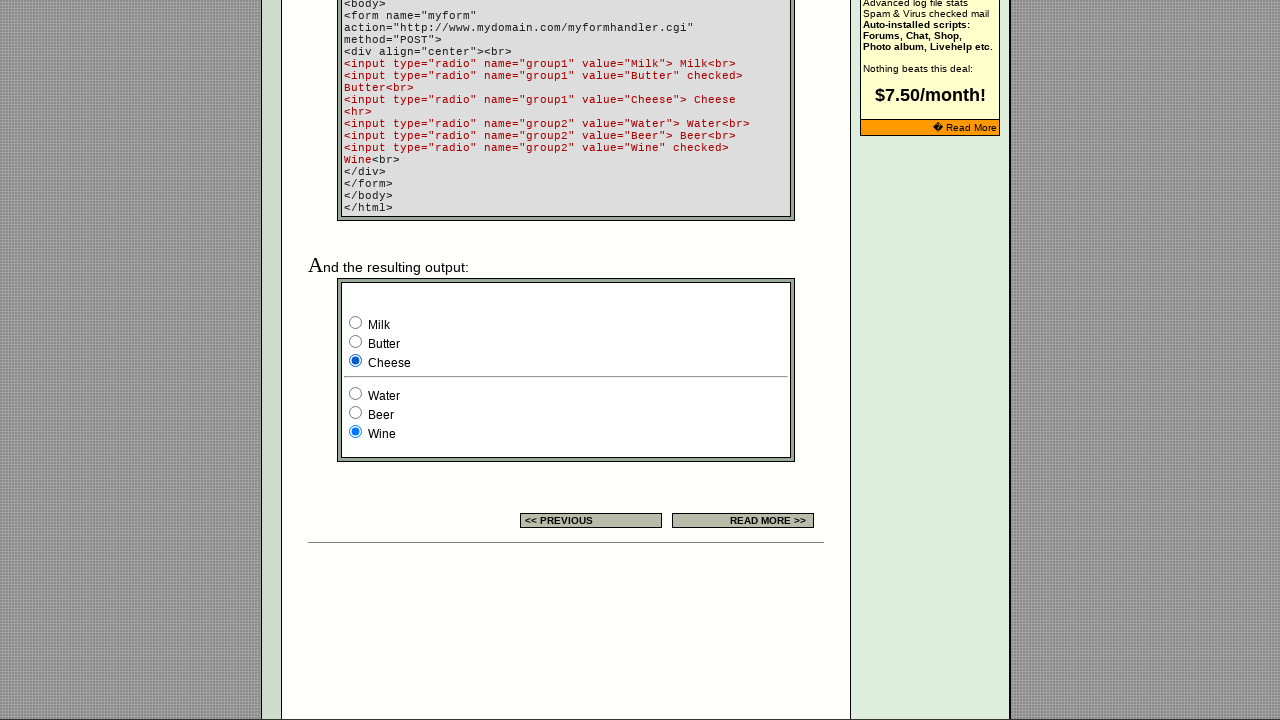

Located all radio buttons in group1
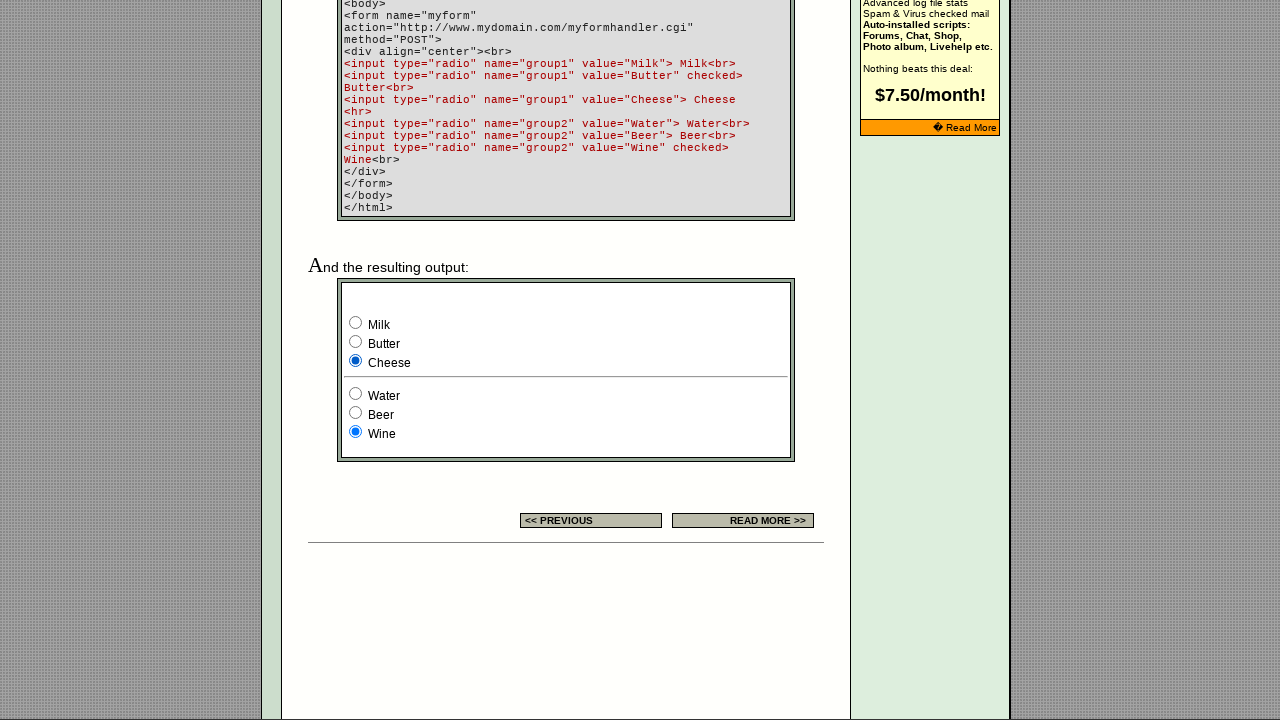

Found 3 radio buttons in group1
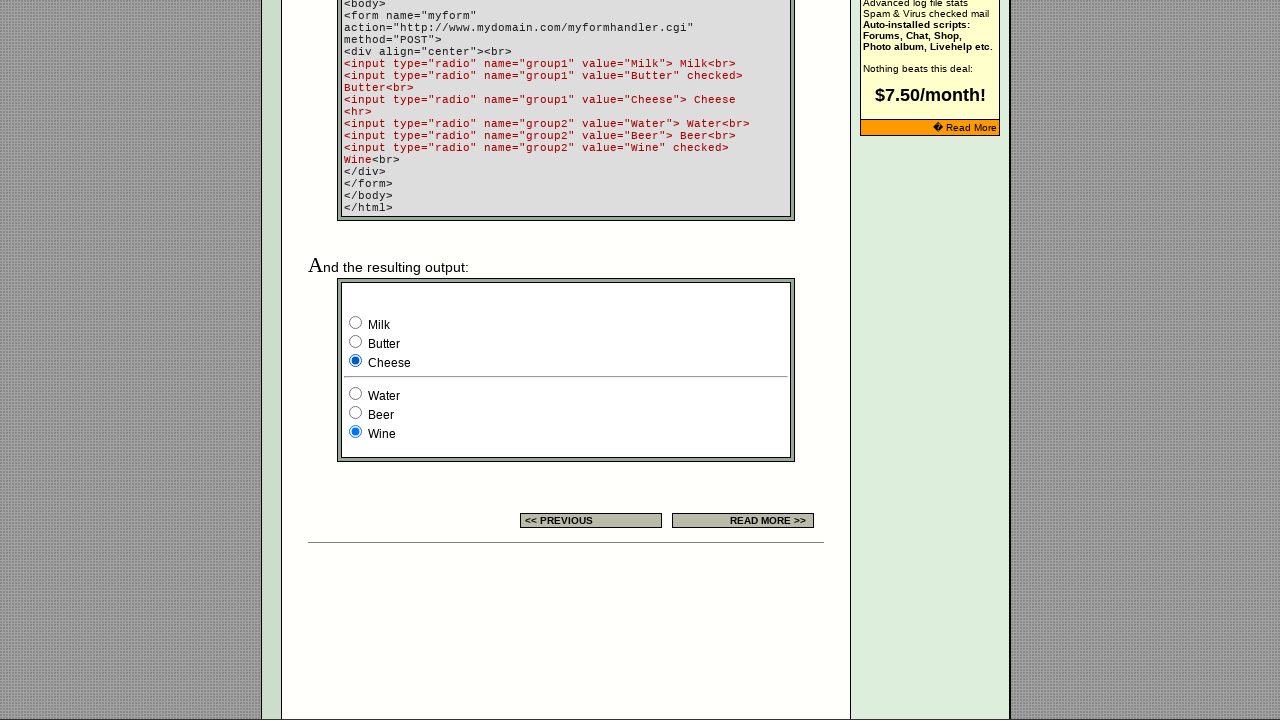

Retrieved value 'Milk' from radio button at index 0
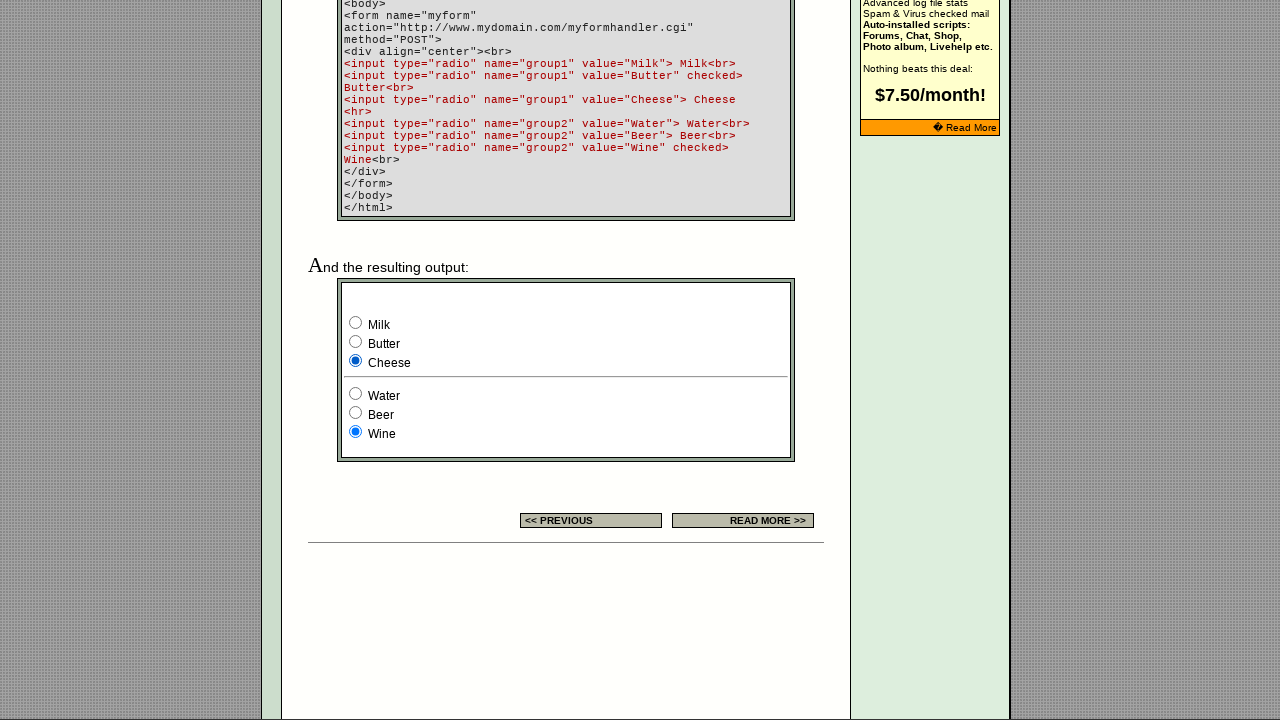

Clicked the 'Milk' radio button at (356, 322) on input[name='group1'] >> nth=0
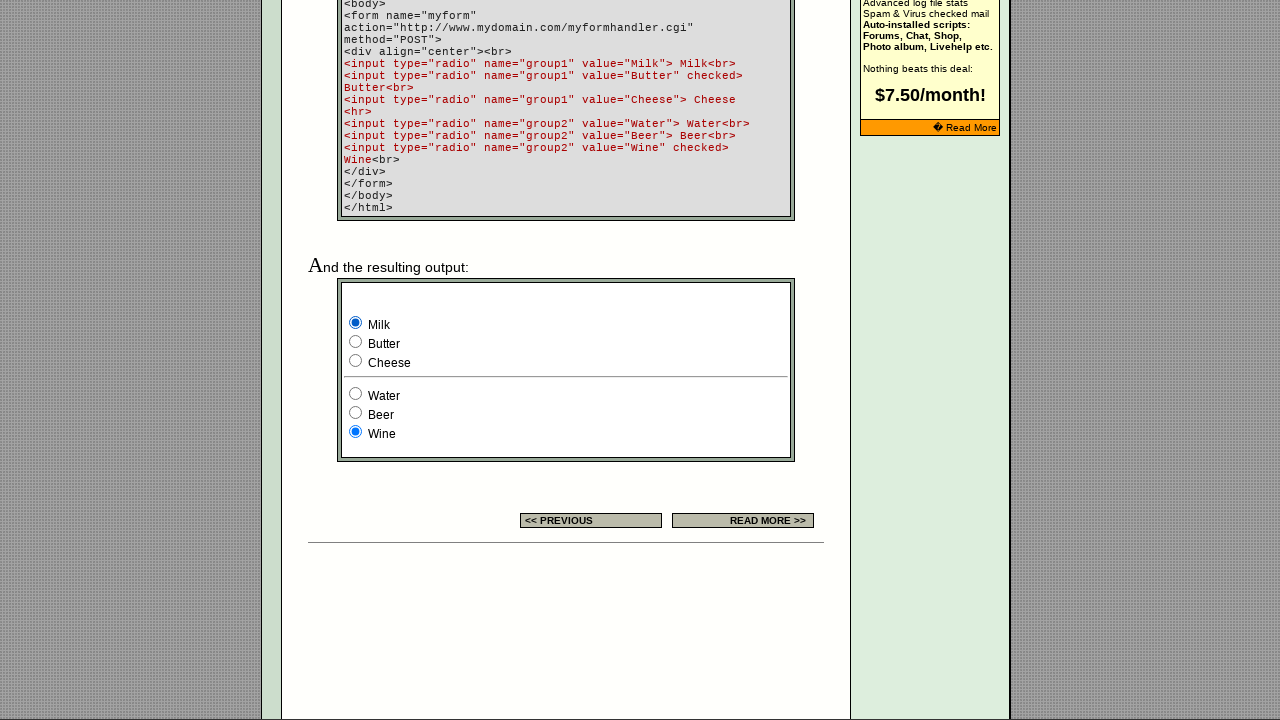

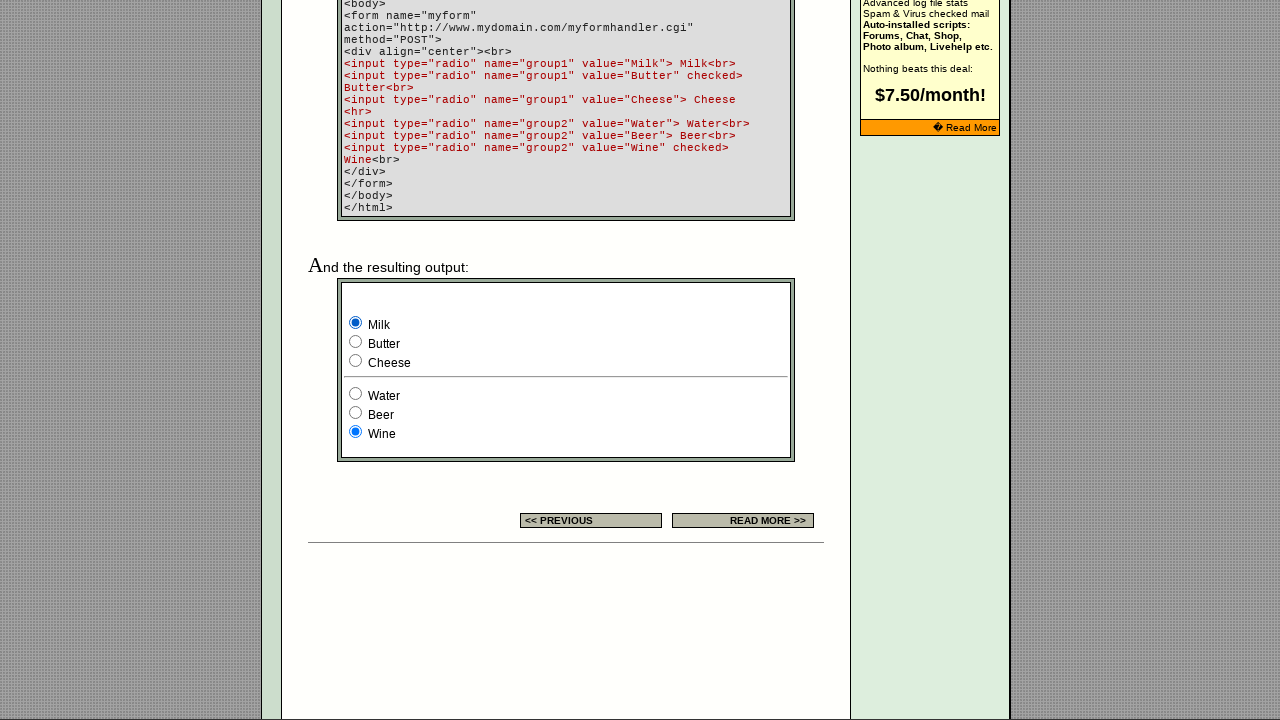